Tests drag and drop functionality by dragging an element and dropping it onto a target drop zone within an iframe

Starting URL: http://jqueryui.com/droppable/

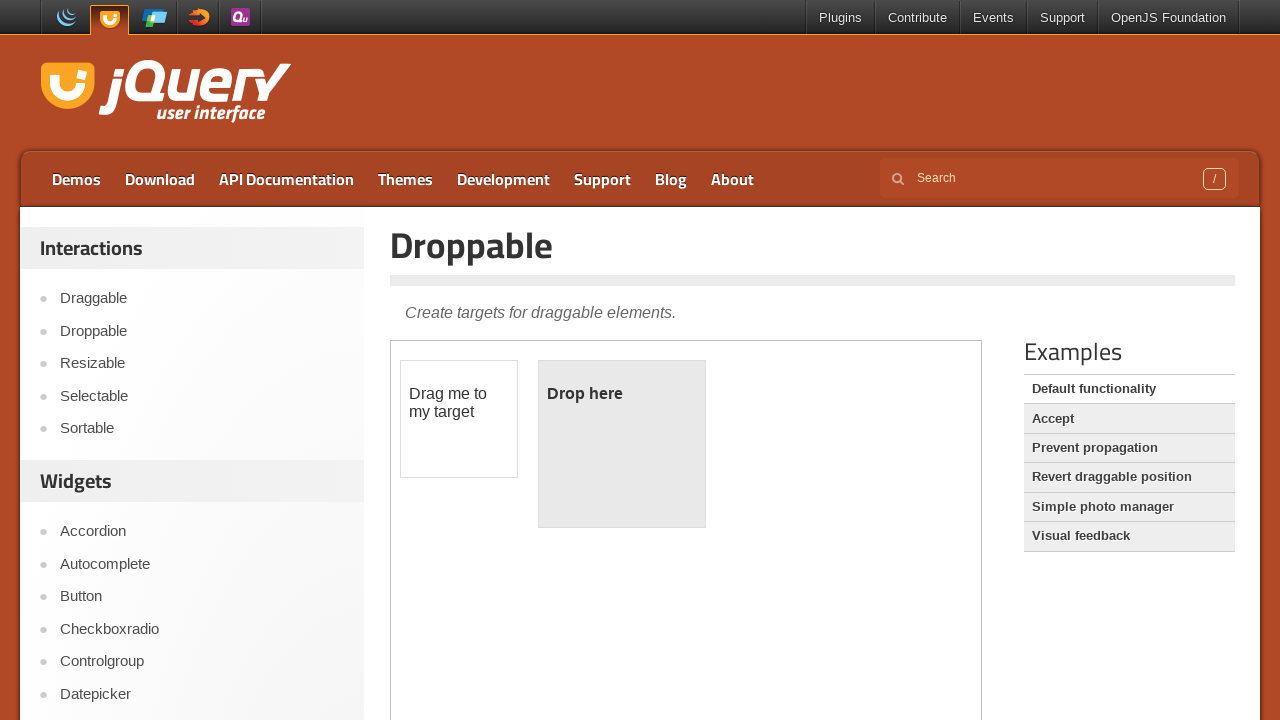

Located the demo iframe containing drag and drop elements
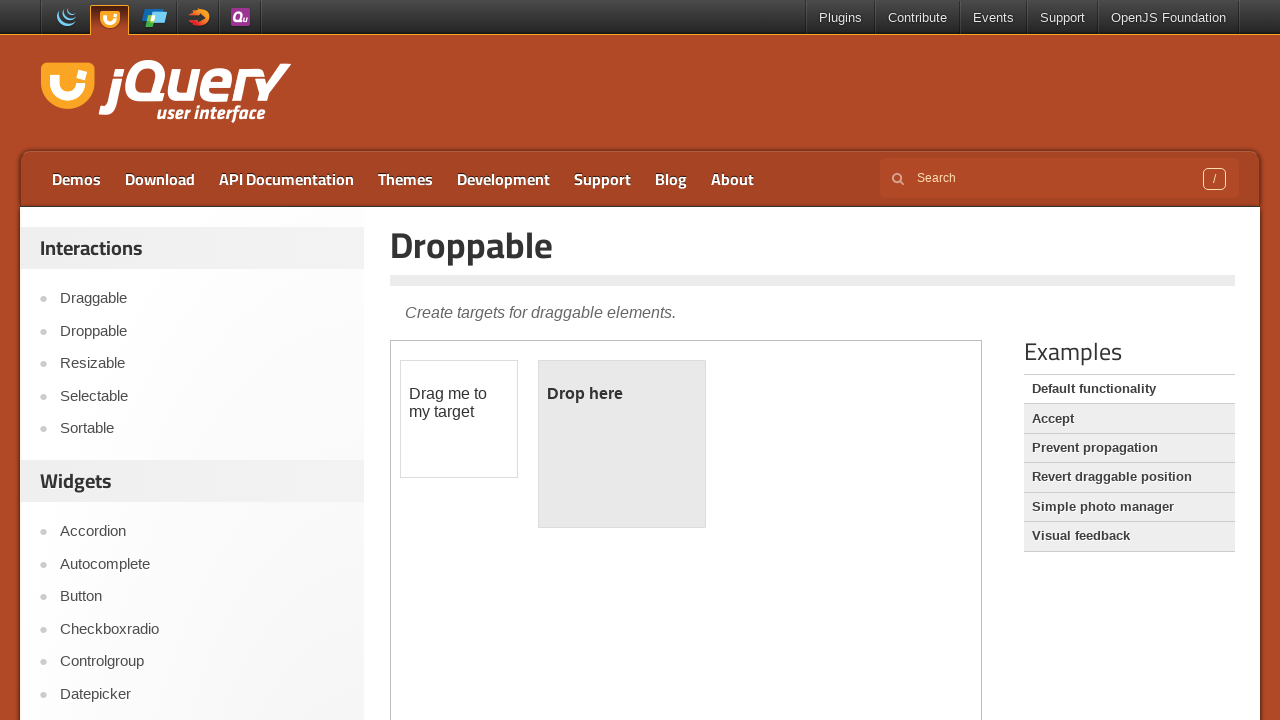

Located the draggable element with id 'draggable'
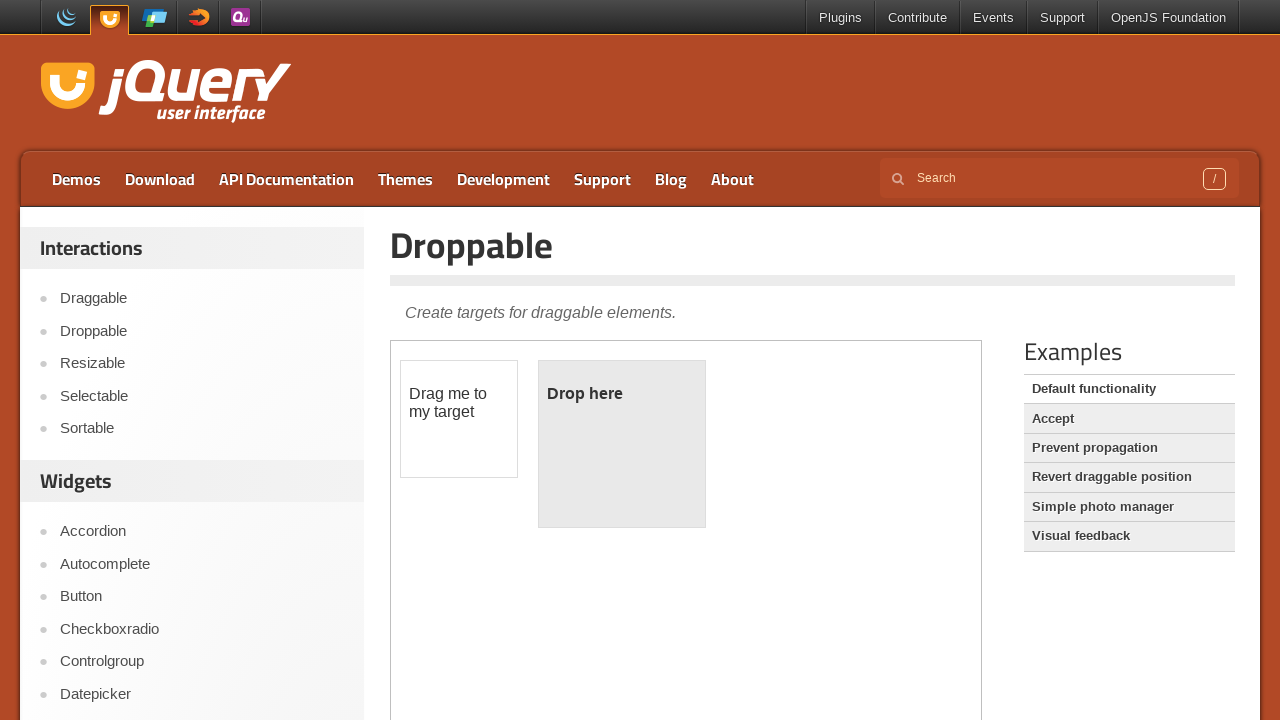

Located the drop target element with id 'droppable'
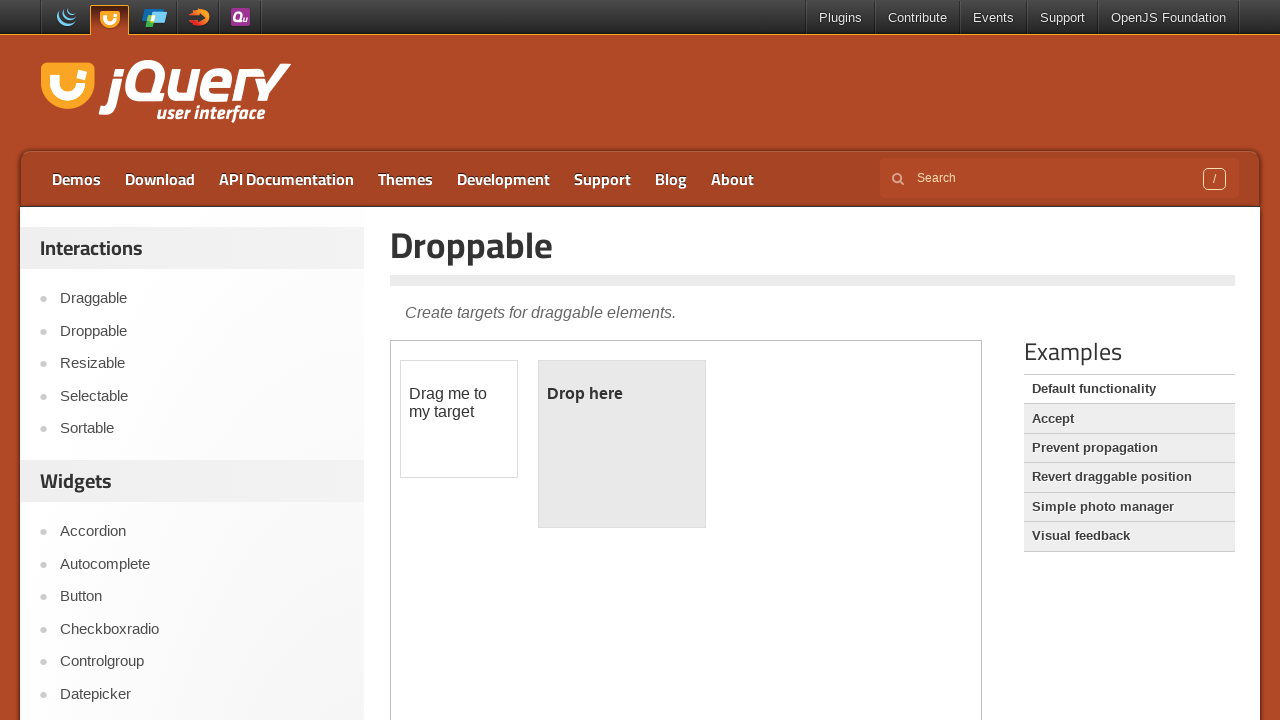

Dragged the draggable element and dropped it onto the droppable target at (622, 444)
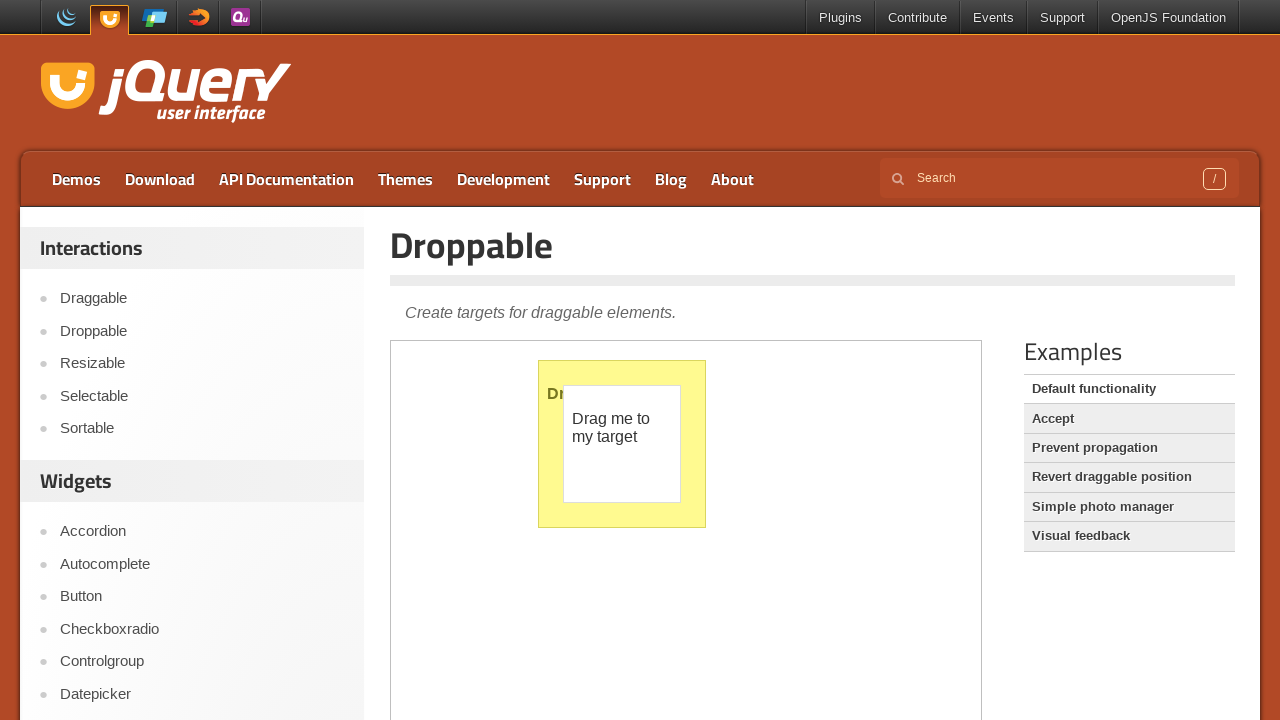

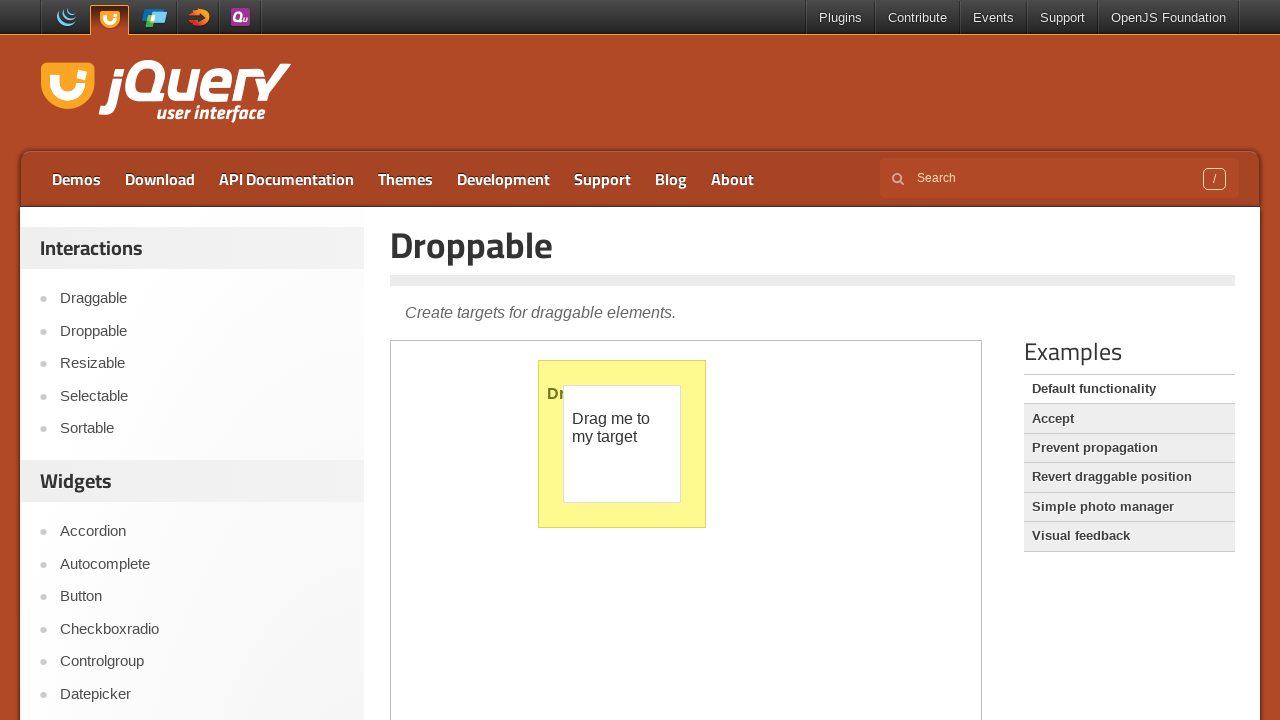